Tests click and hold functionality by clicking and holding an element, moving to a share button, and then releasing the element

Starting URL: https://selenium08.blogspot.com/2020/01/click-and-hold.html

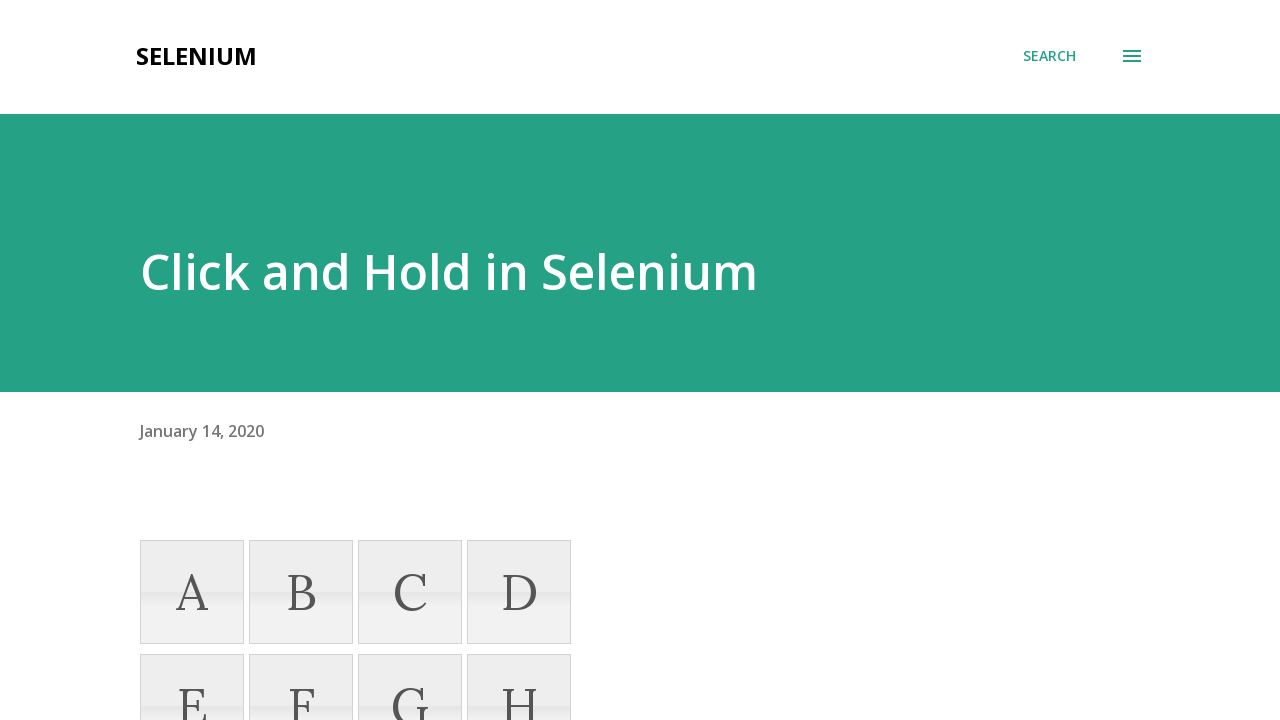

Navigated to click and hold test page
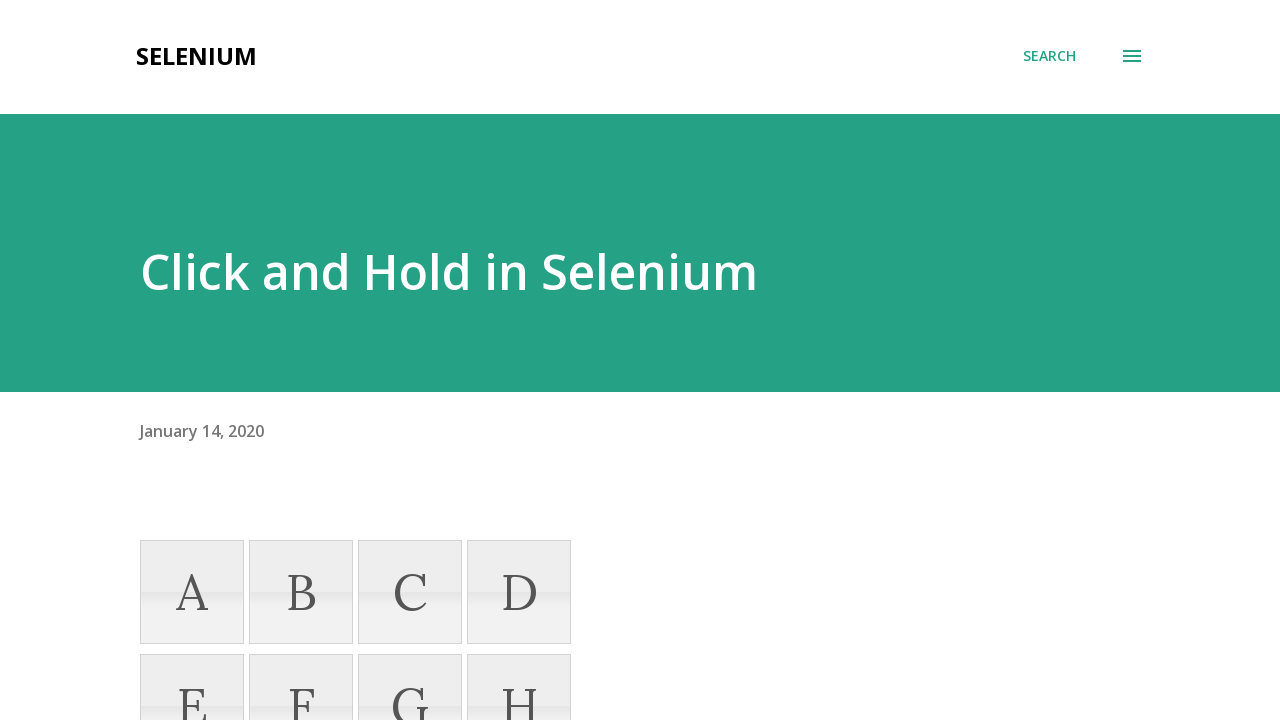

Located element A for click and hold
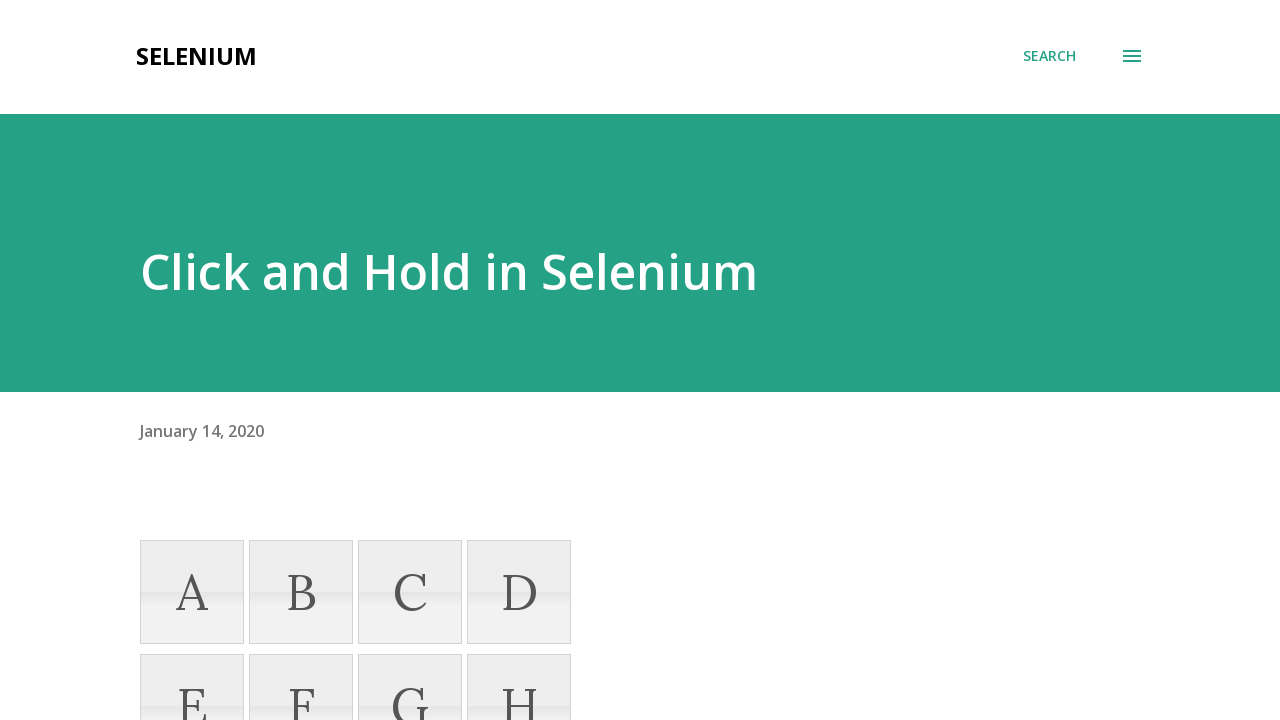

Clicked and held element A for 3 seconds at (192, 592) on [name='A']
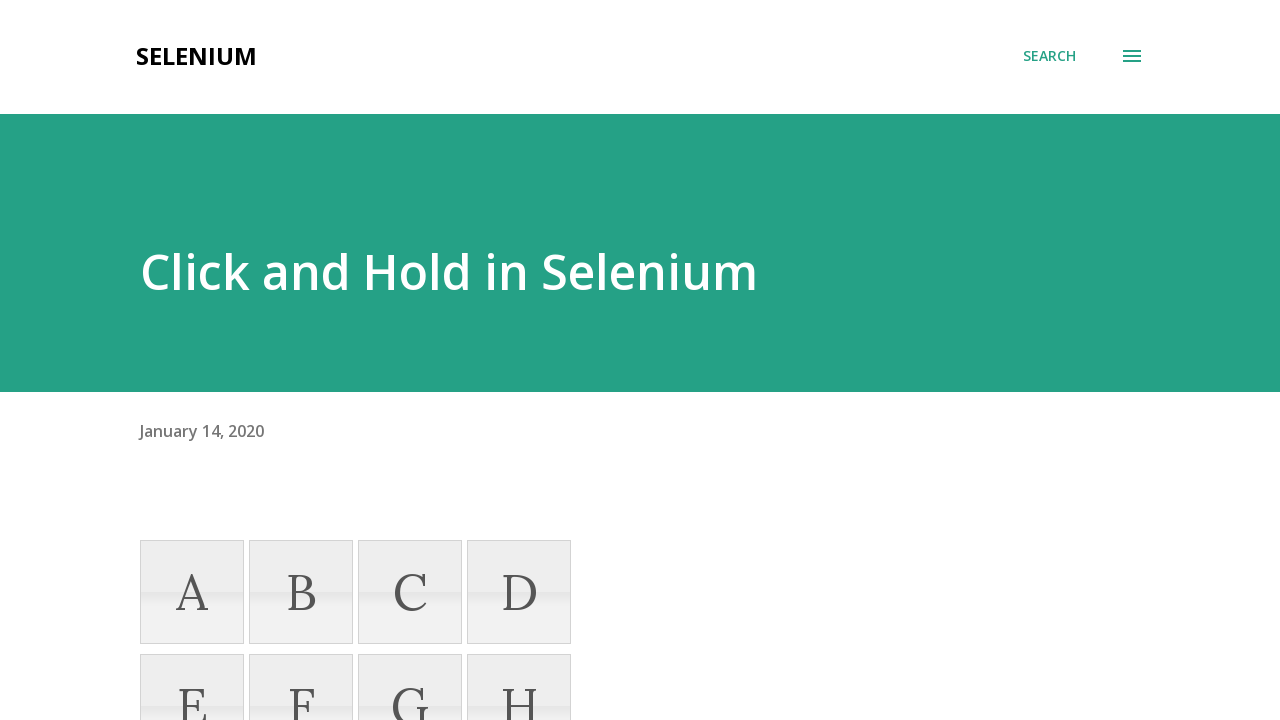

Retrieved bounding box of element A
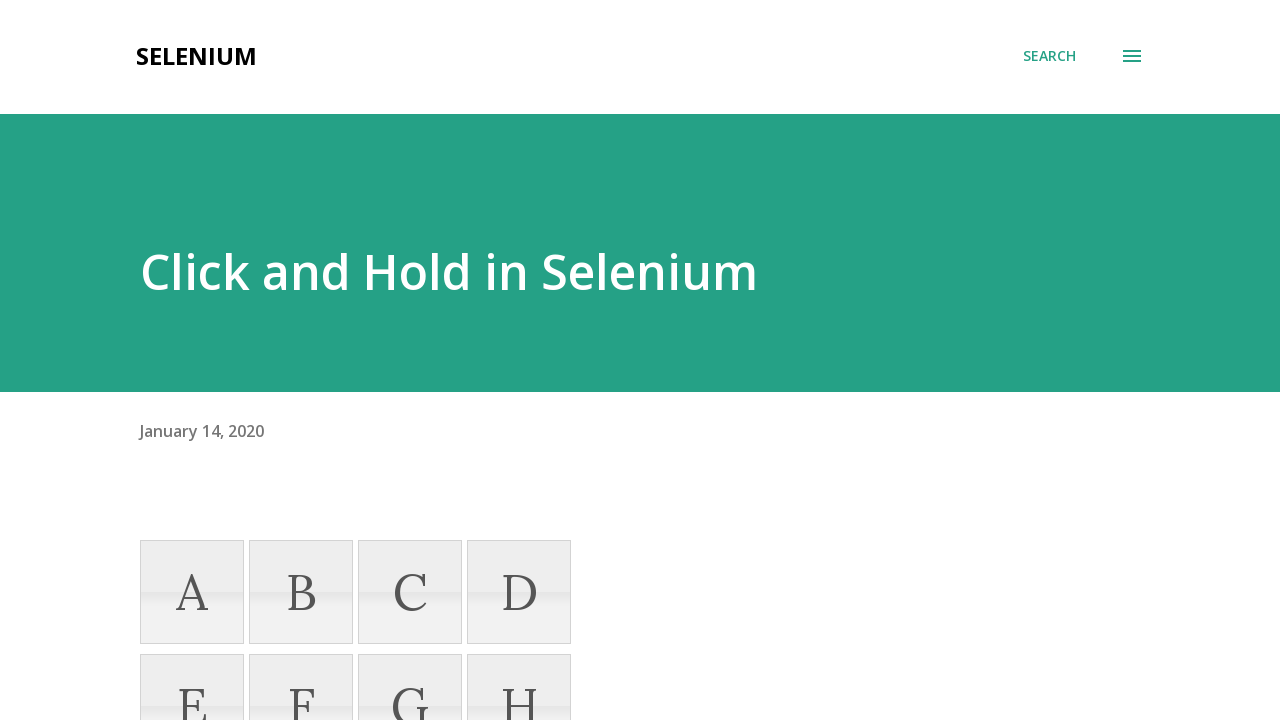

Moved mouse to center of element A at (192, 592)
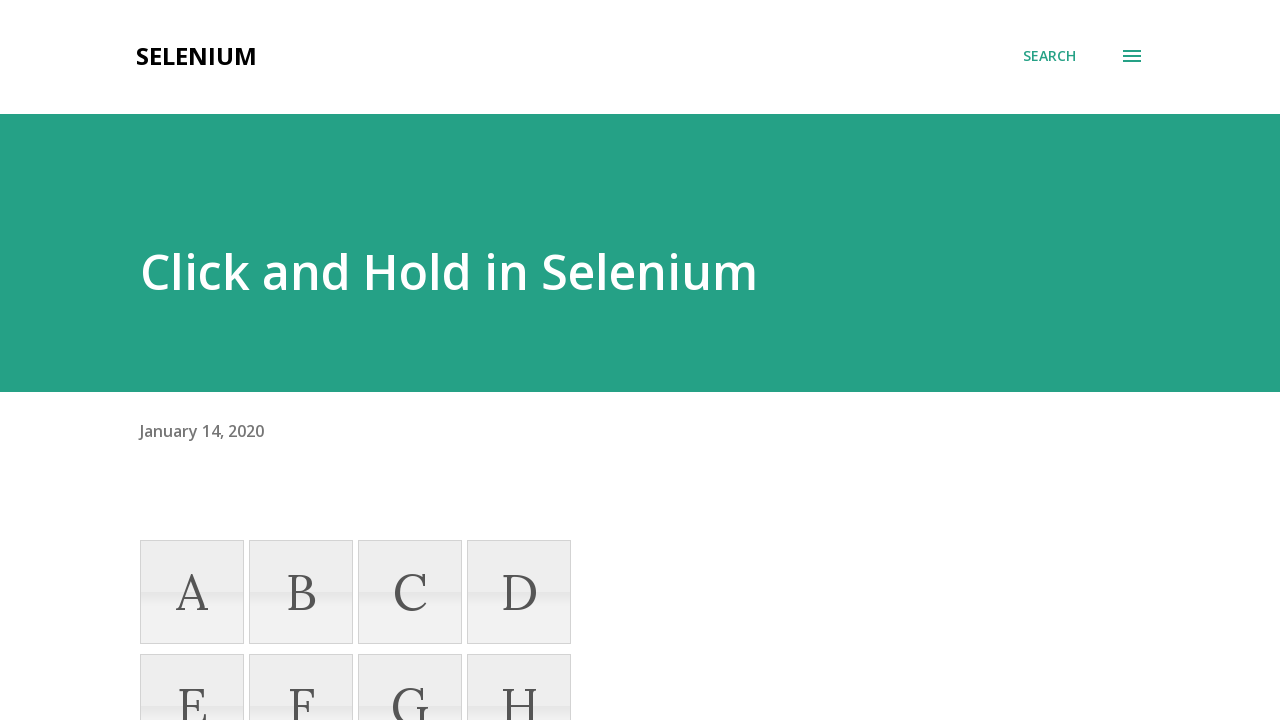

Pressed mouse button down on element A at (192, 592)
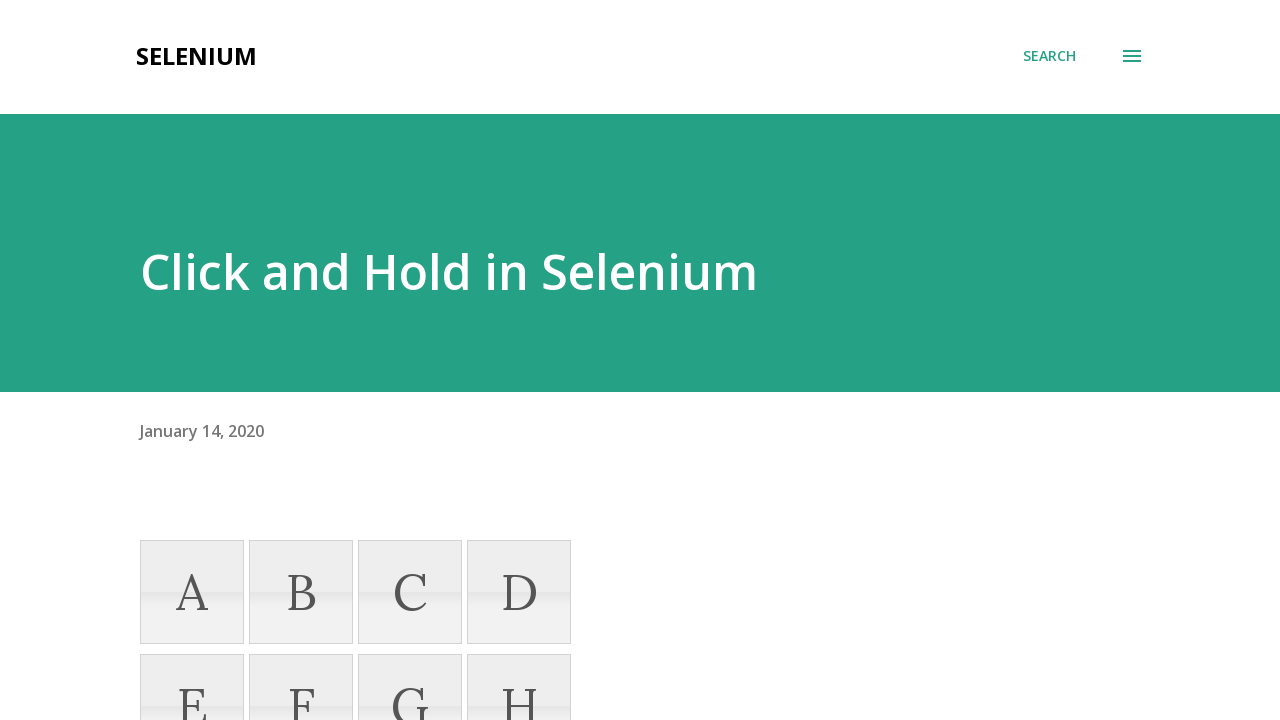

Located share button
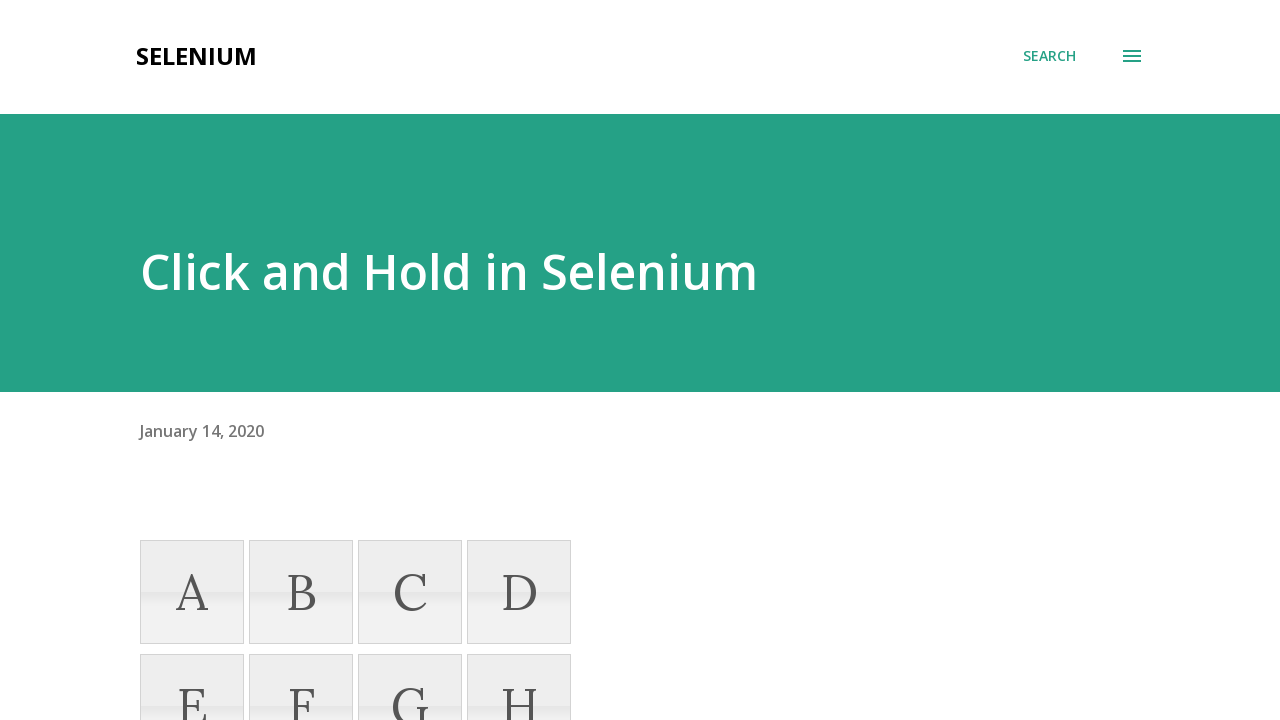

Retrieved bounding box of share button
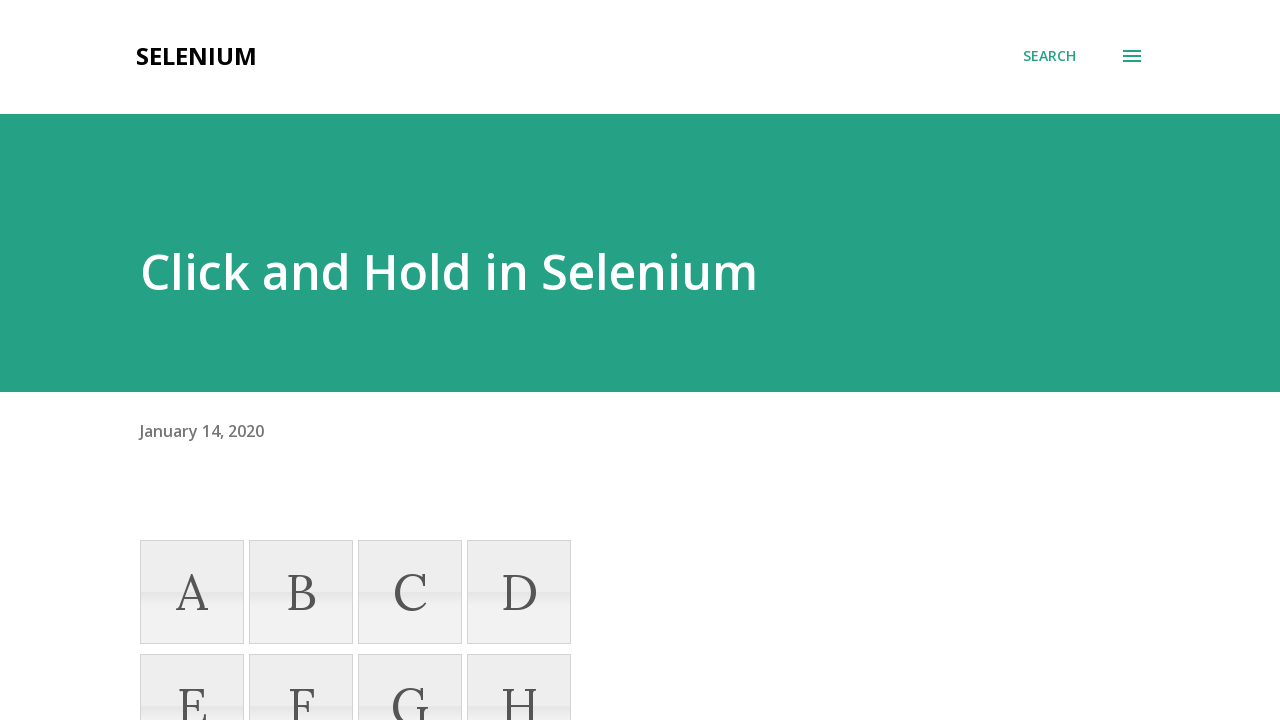

Moved mouse to center of share button while holding element A at (858, 924)
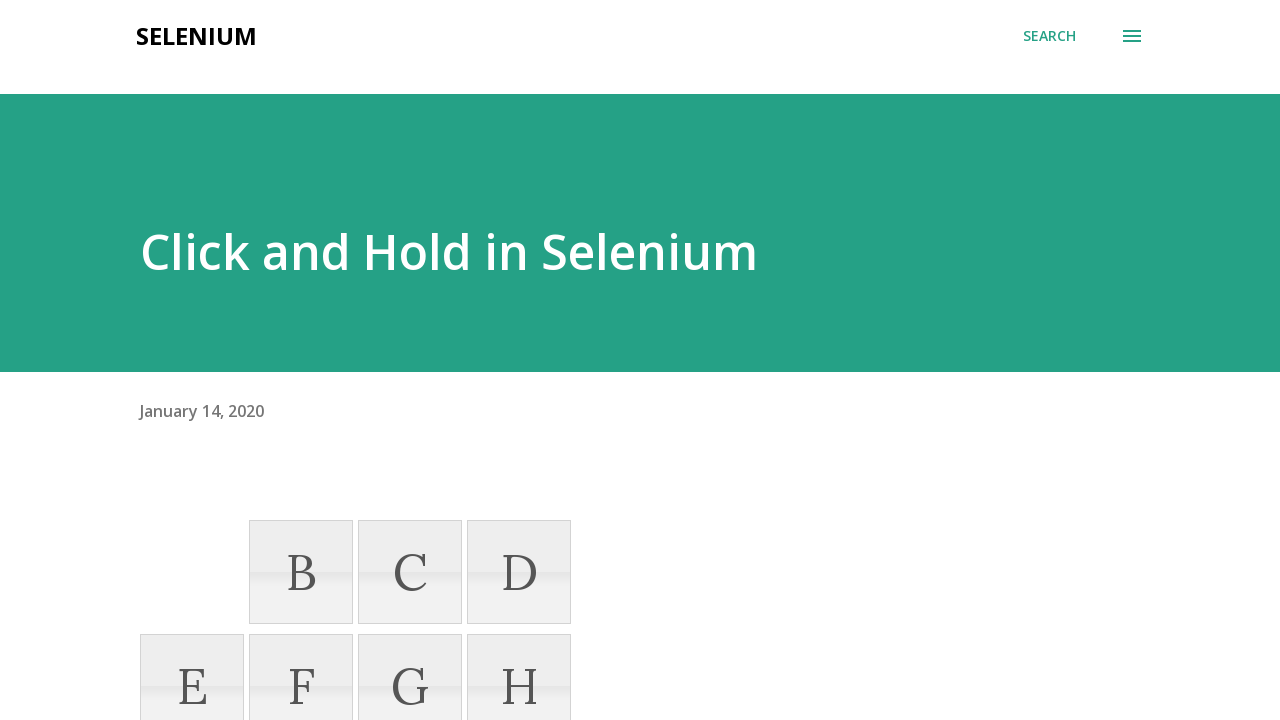

Released mouse button over share button at (858, 924)
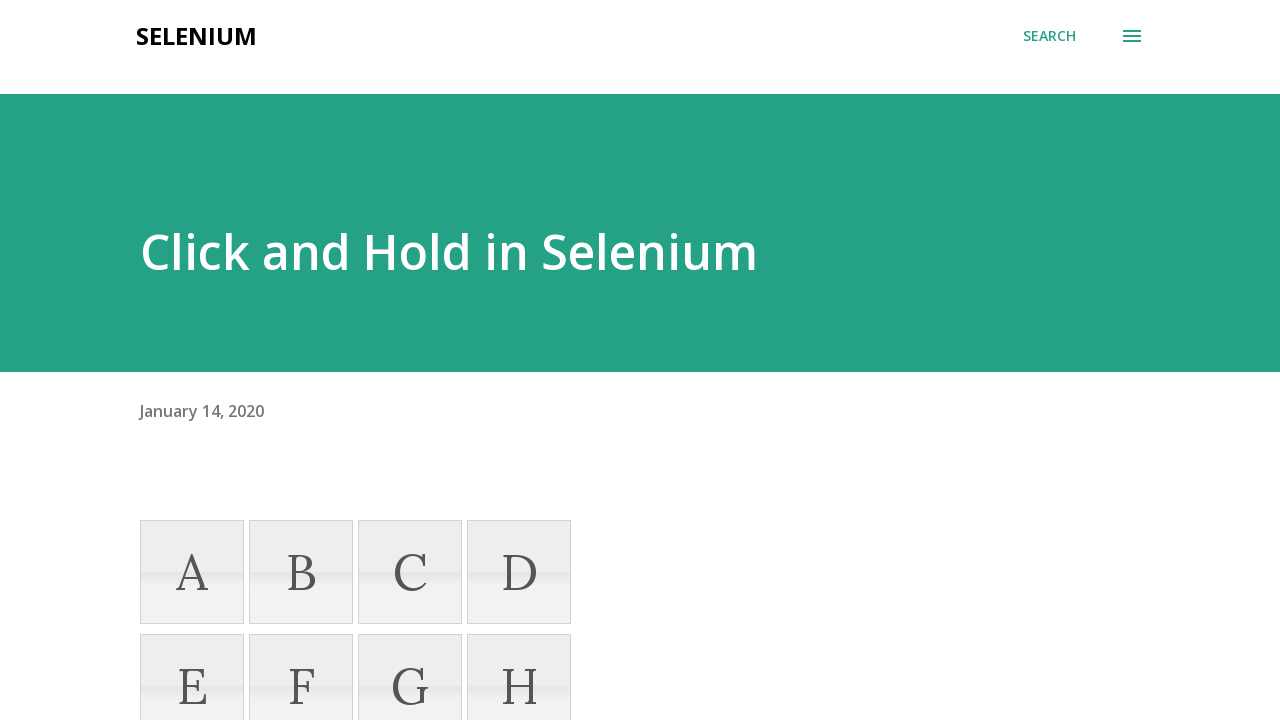

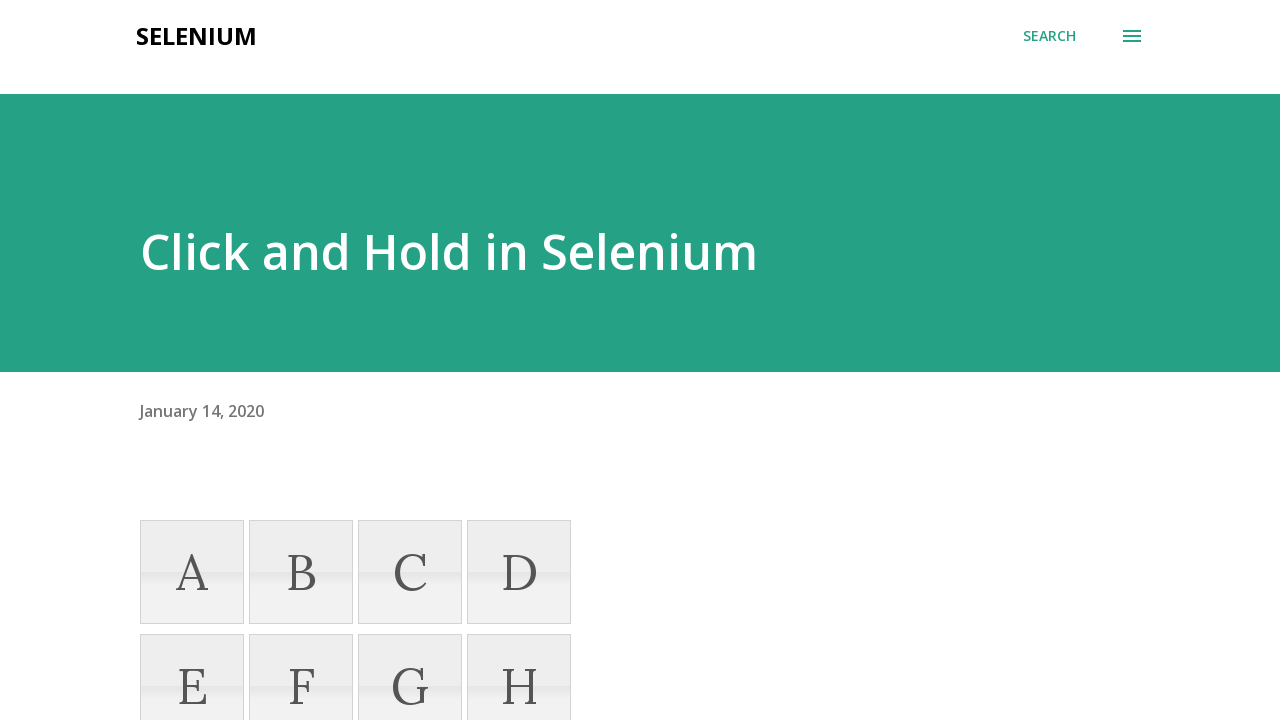